Opens the Zhipin job recommendation page and waits for it to load

Starting URL: https://www.zhipin.com/web/geek/job-recommend?ka=header-job-recommend

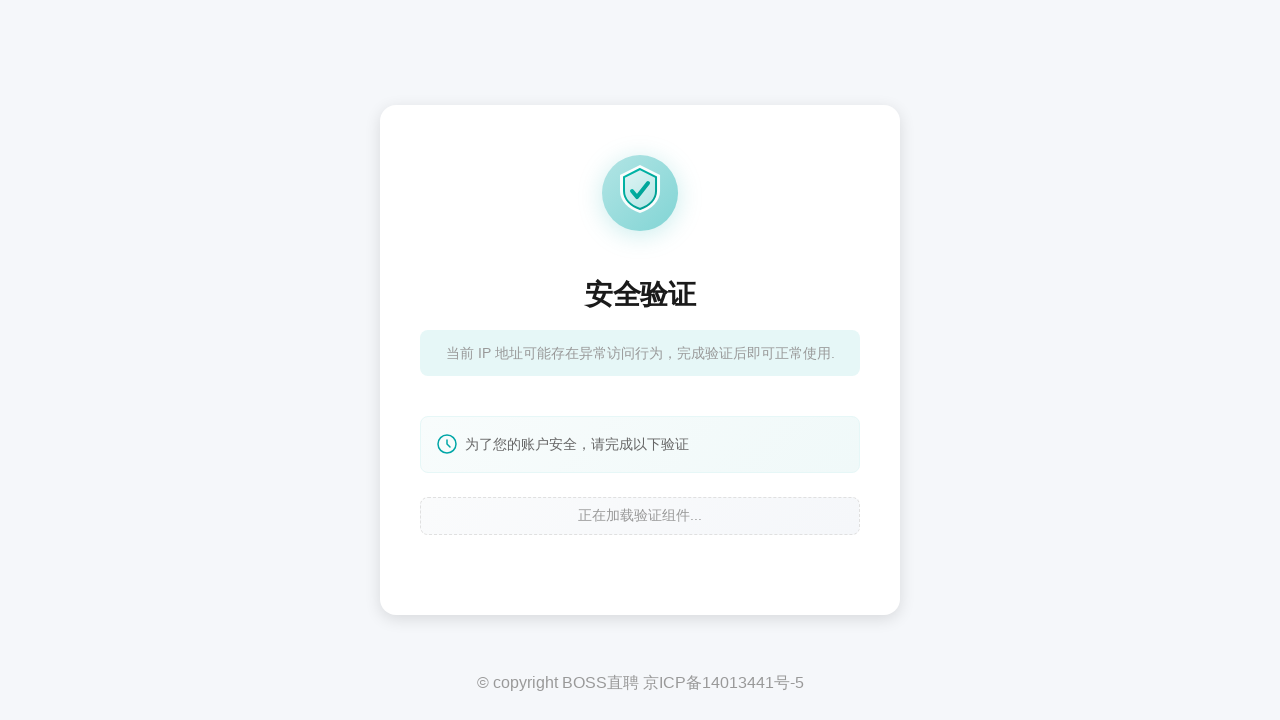

Waited for Zhipin job recommendation page to fully load (networkidle)
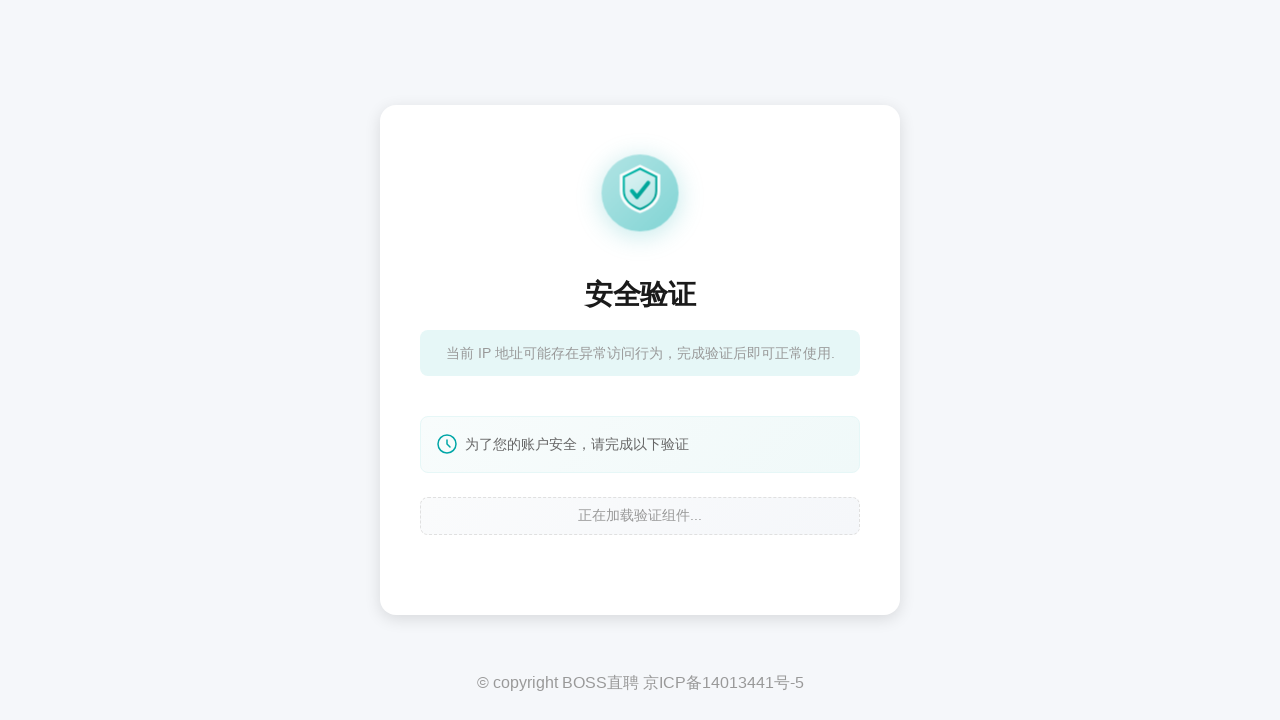

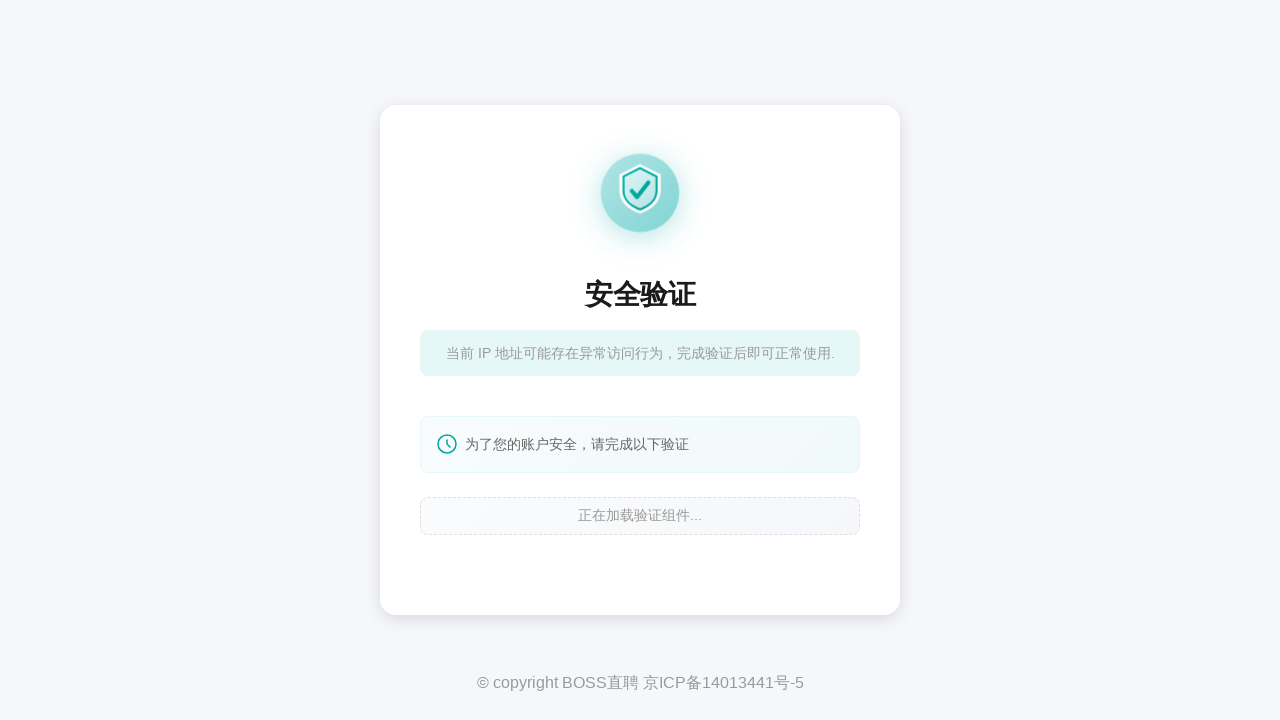